Tests clearing the completed state of all items by unchecking toggle all

Starting URL: https://demo.playwright.dev/todomvc

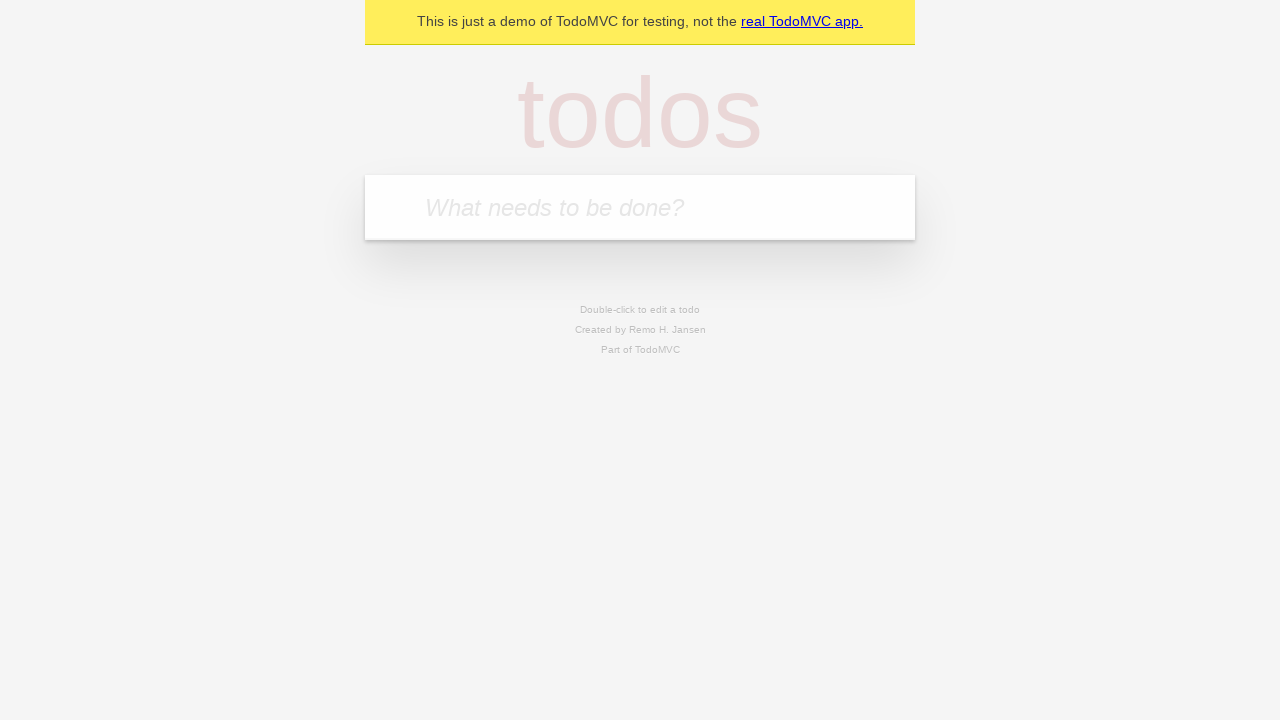

Filled todo input with 'buy some cheese' on internal:attr=[placeholder="What needs to be done?"i]
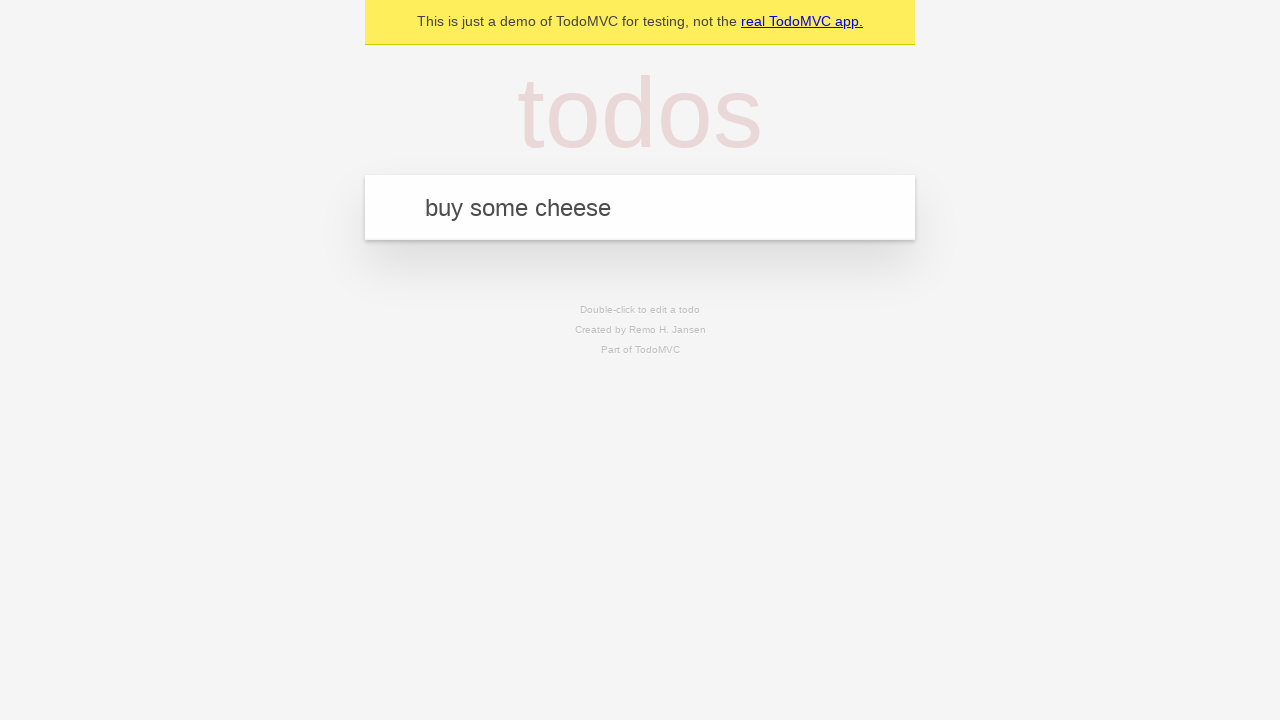

Pressed Enter to create first todo on internal:attr=[placeholder="What needs to be done?"i]
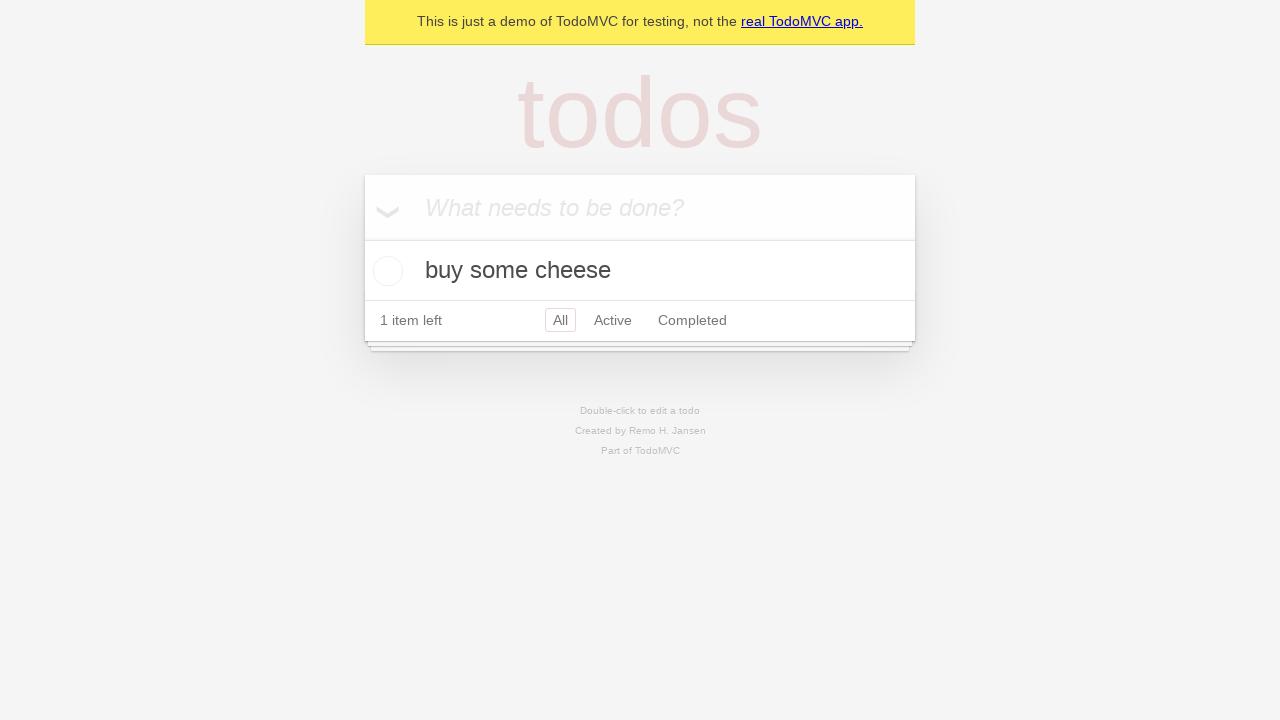

Filled todo input with 'feed the cat' on internal:attr=[placeholder="What needs to be done?"i]
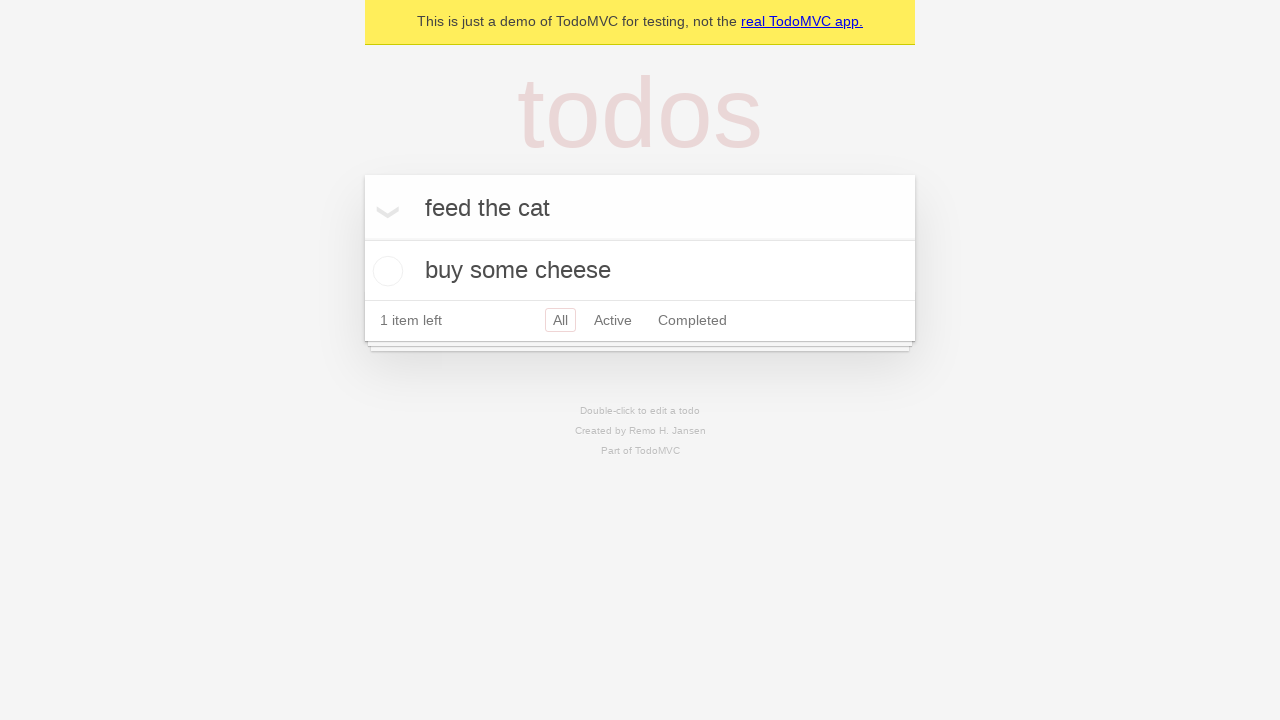

Pressed Enter to create second todo on internal:attr=[placeholder="What needs to be done?"i]
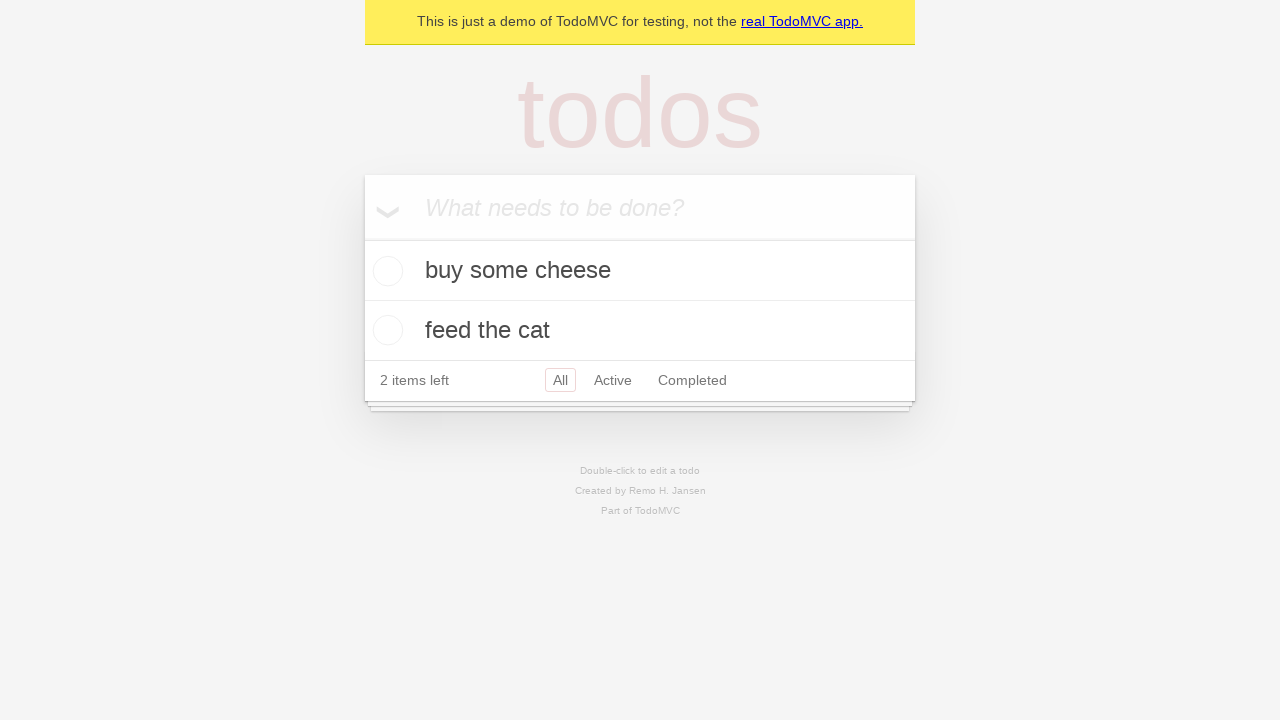

Filled todo input with 'book a doctors appointment' on internal:attr=[placeholder="What needs to be done?"i]
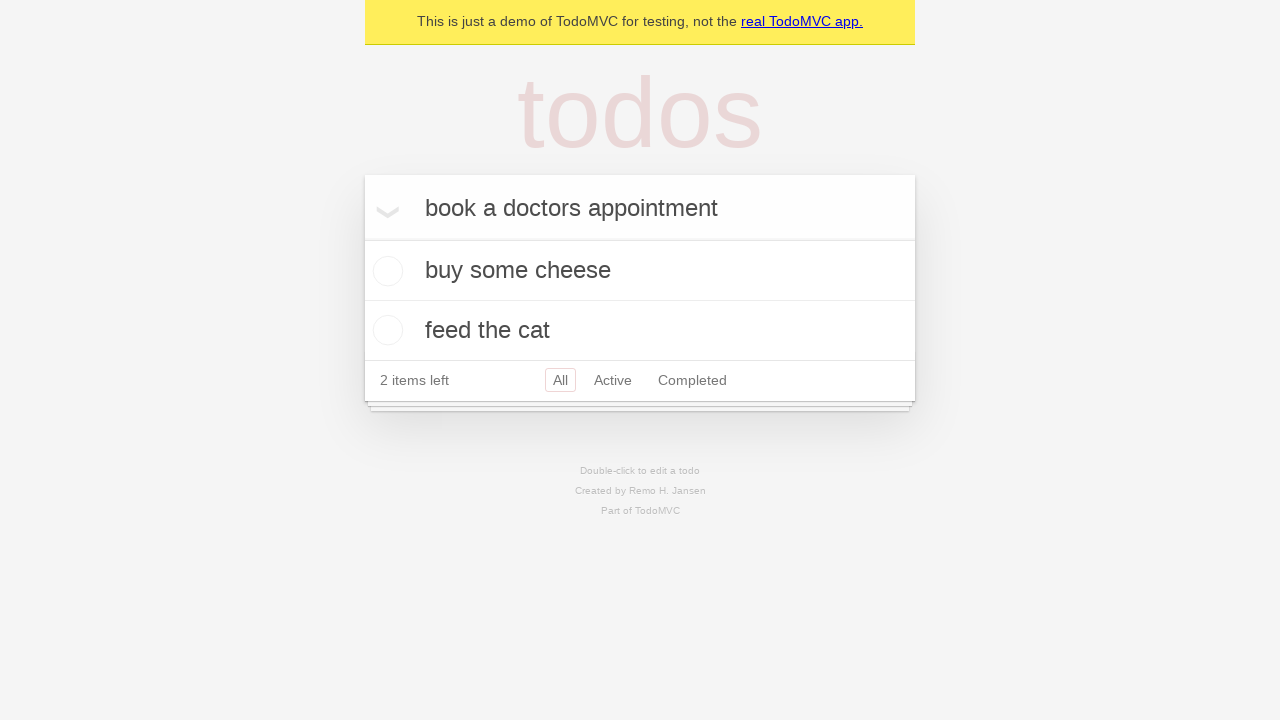

Pressed Enter to create third todo on internal:attr=[placeholder="What needs to be done?"i]
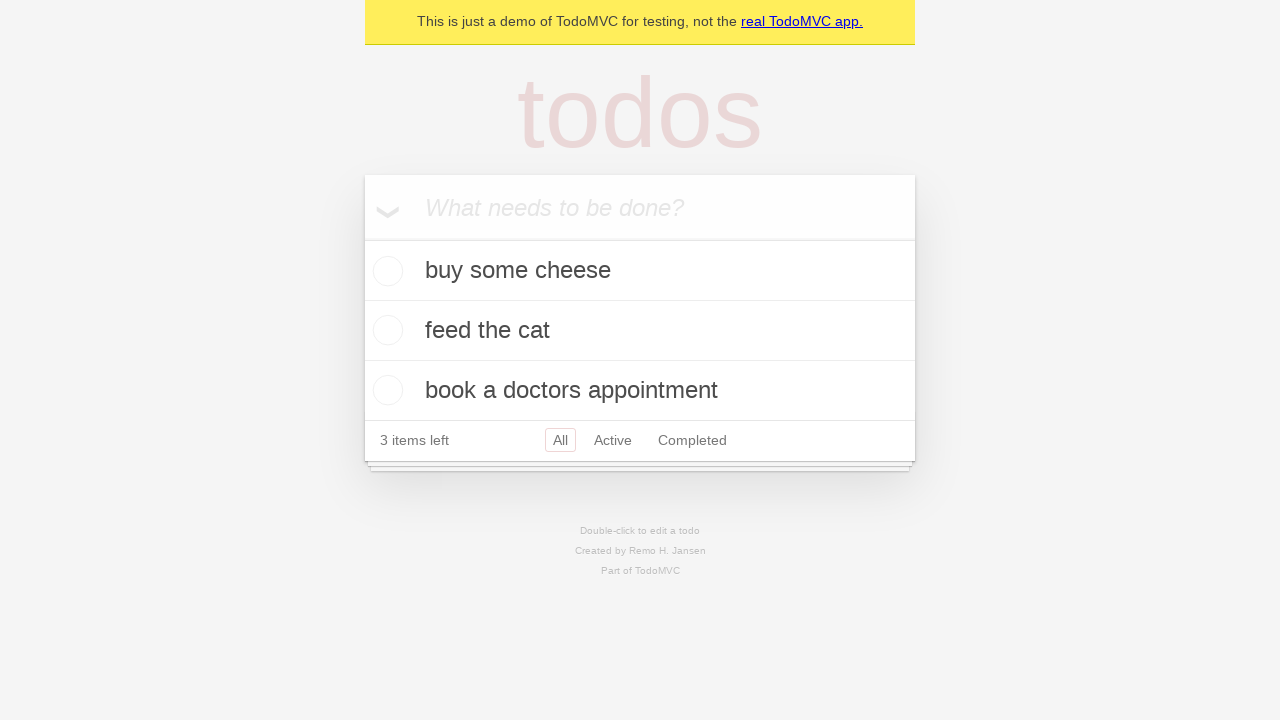

Checked toggle all to mark all todos as complete at (362, 238) on internal:label="Mark all as complete"i
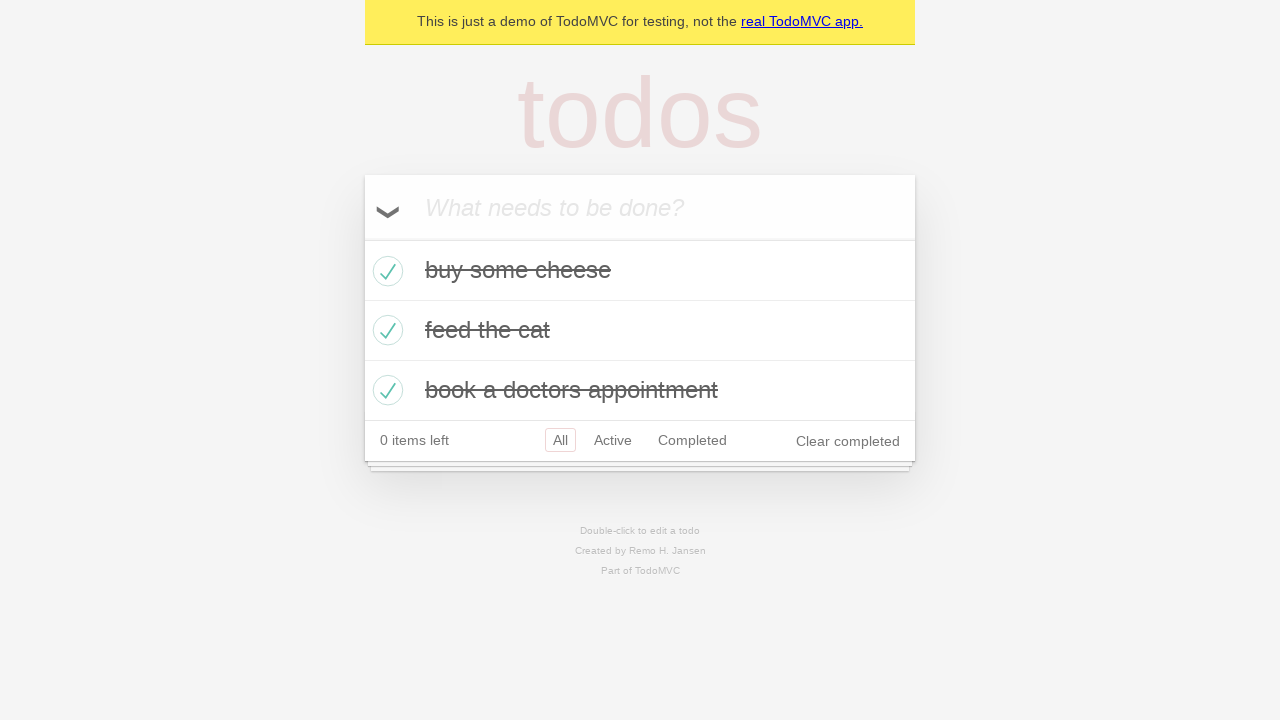

Unchecked toggle all to clear completed state of all items at (362, 238) on internal:label="Mark all as complete"i
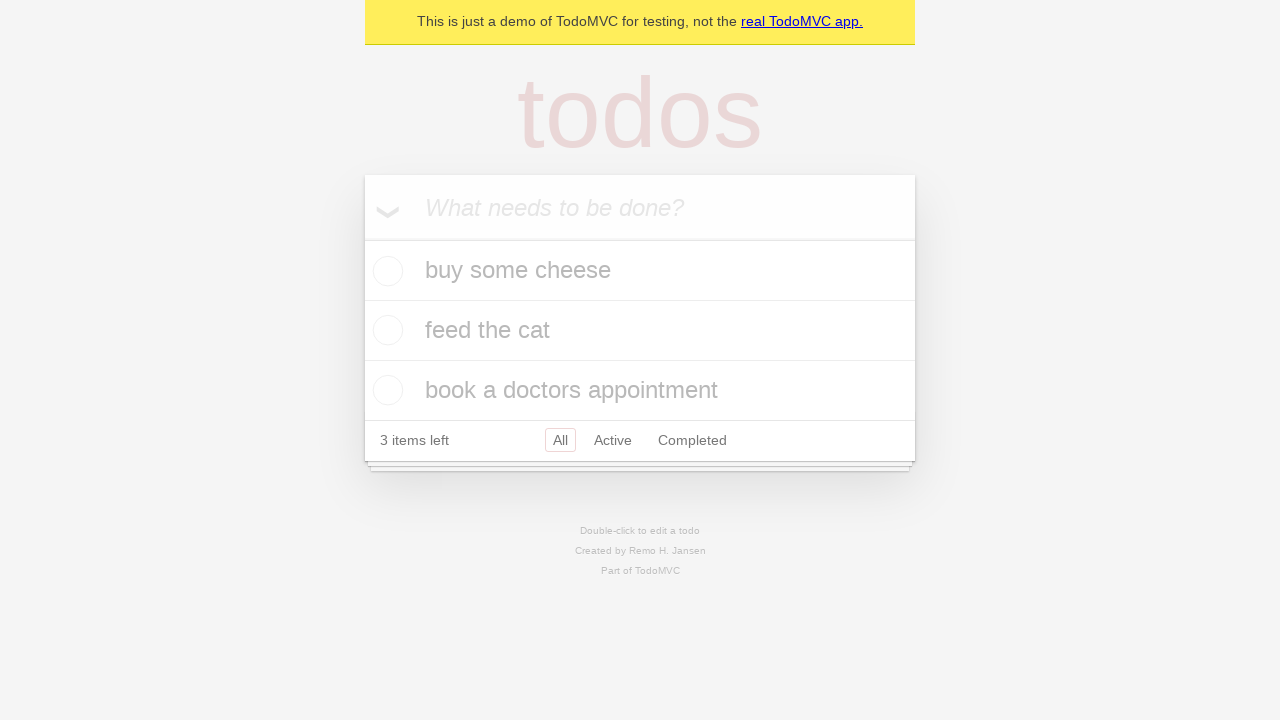

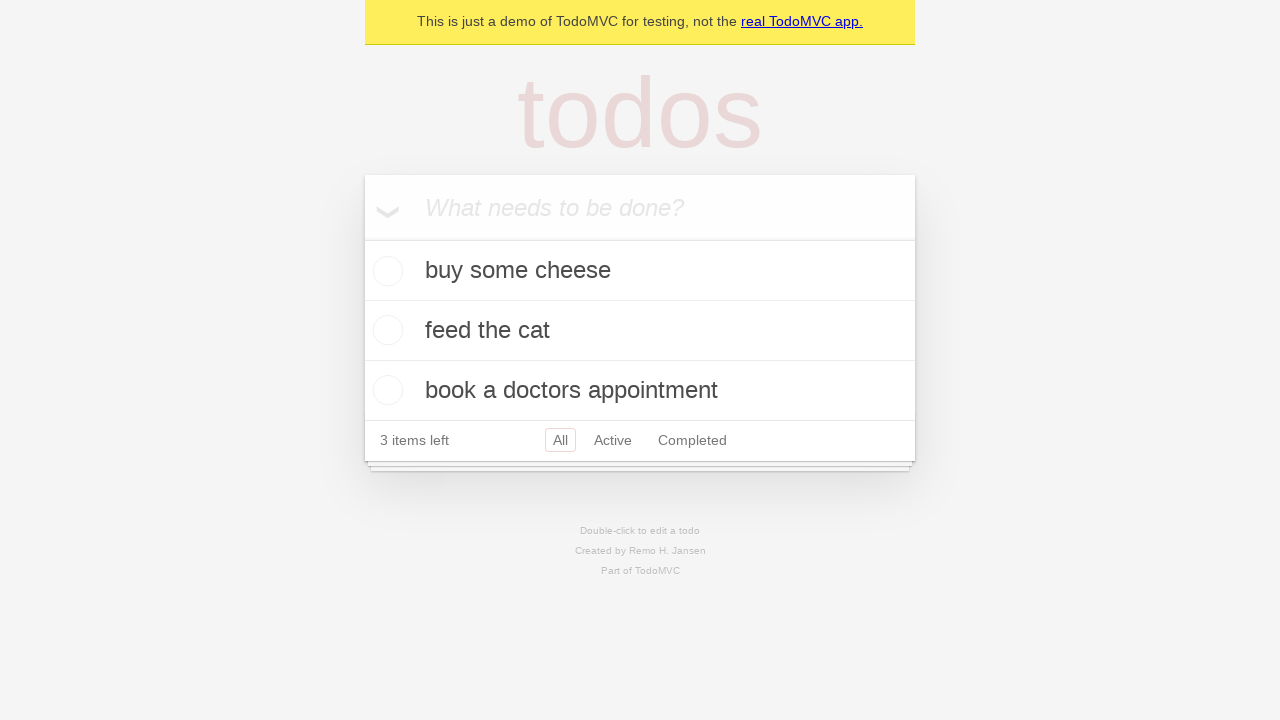